Tests clicking a link and verifying navigation to a new page with expected URL and heading text

Starting URL: https://kristinek.github.io/site/examples/actions

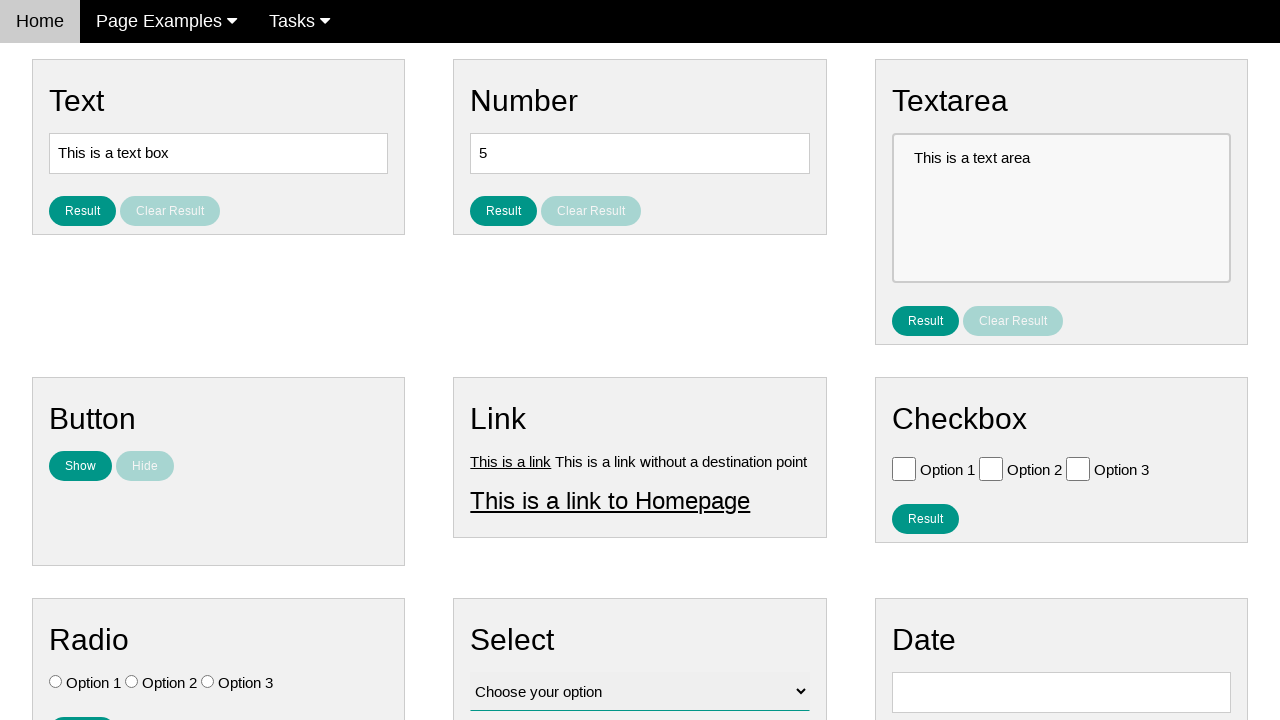

Verified initial URL is https://kristinek.github.io/site/examples/actions
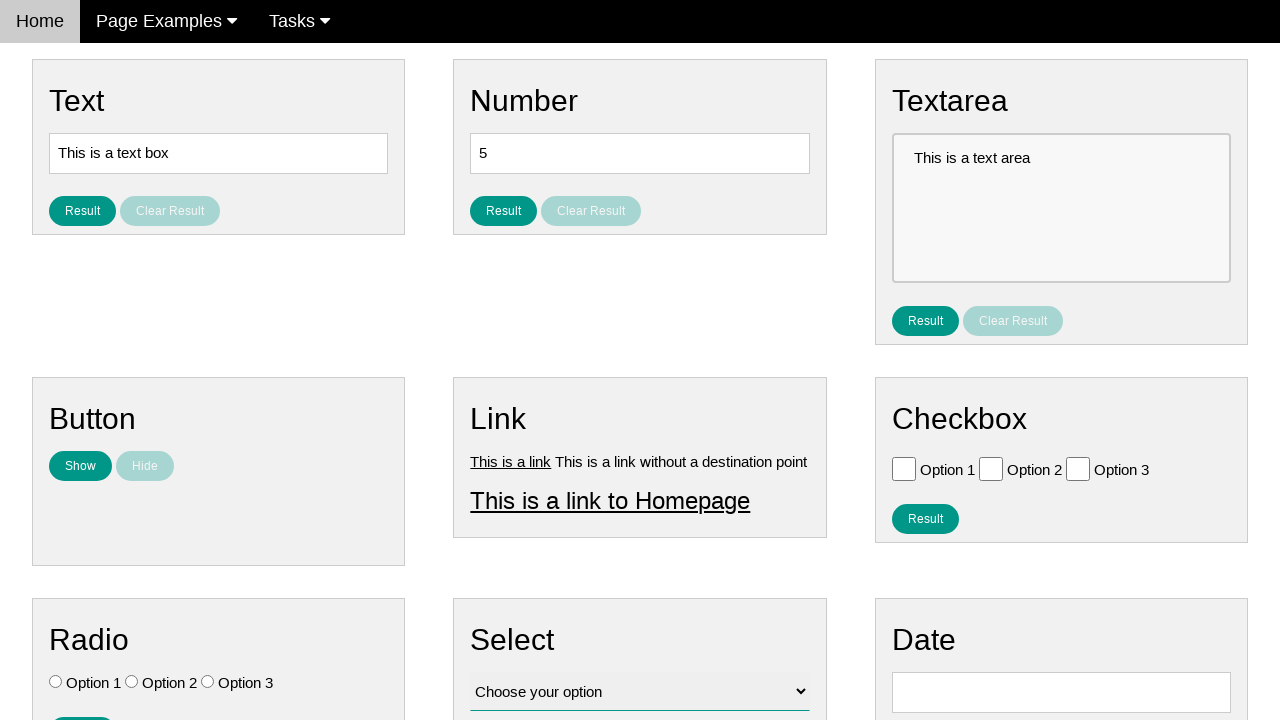

Clicked link1 element at (511, 461) on #link1
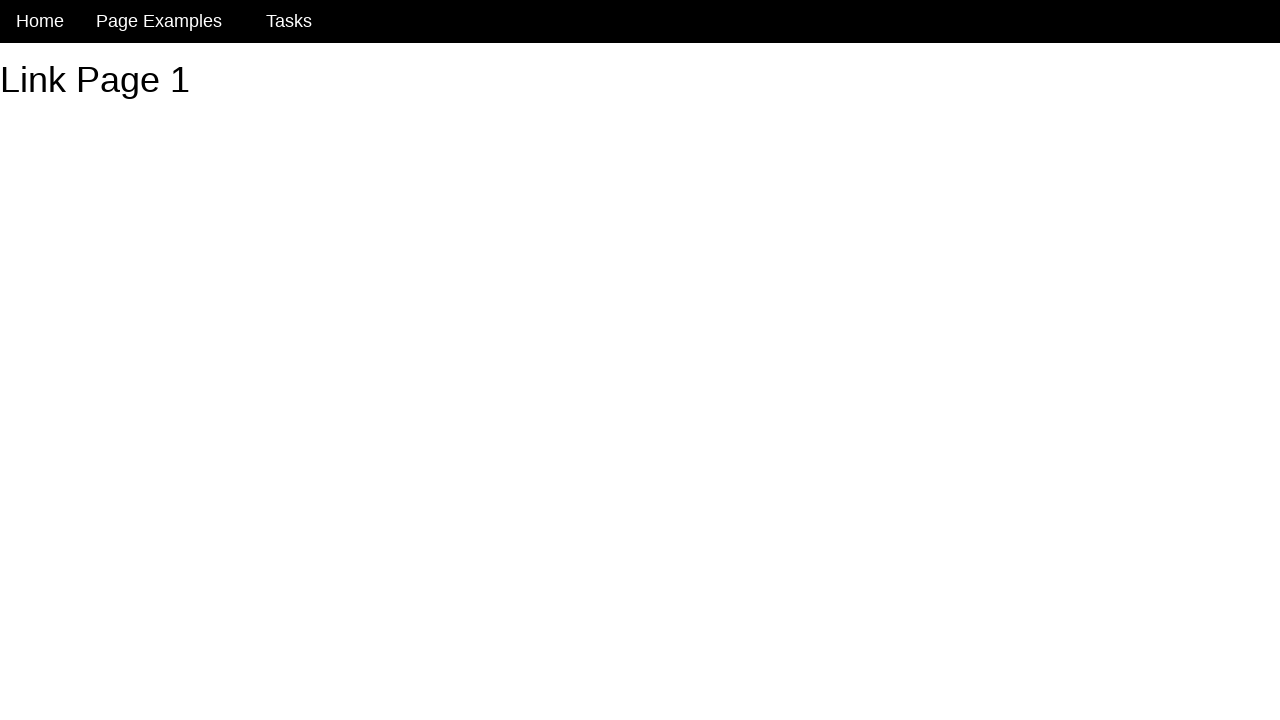

Verified heading text is 'Link Page 1'
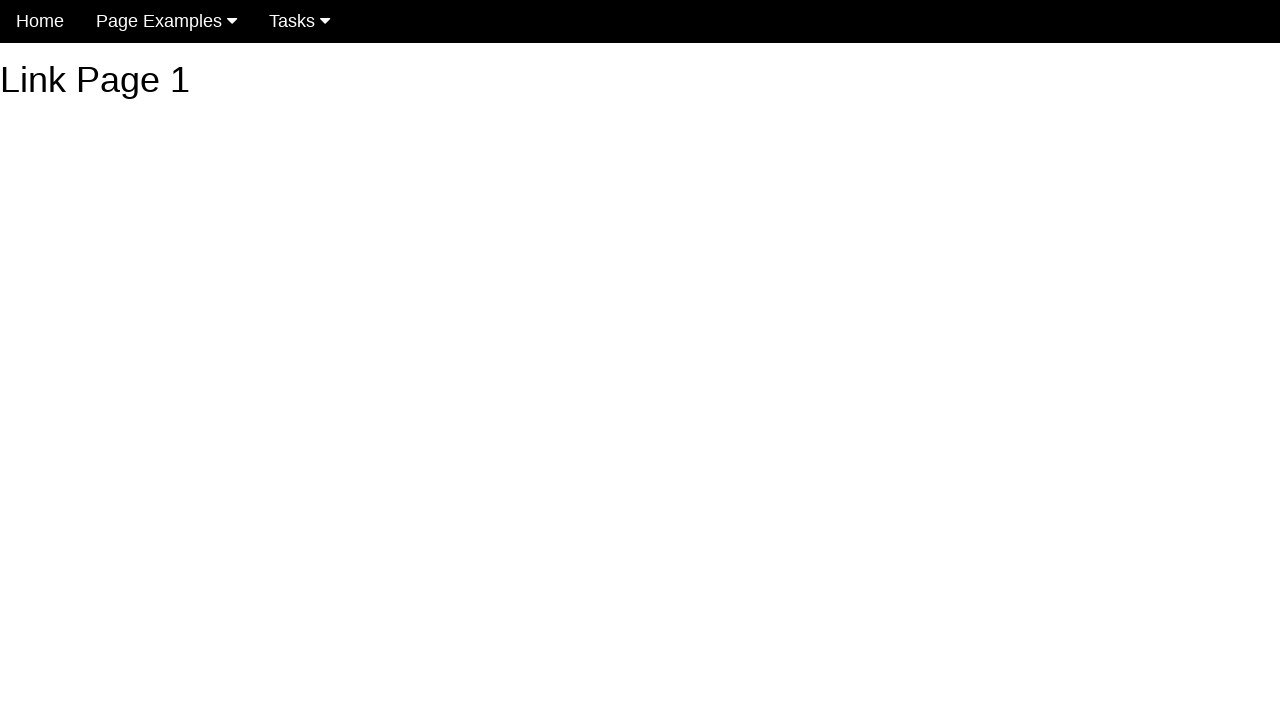

Verified URL changed to https://kristinek.github.io/site/examples/link1
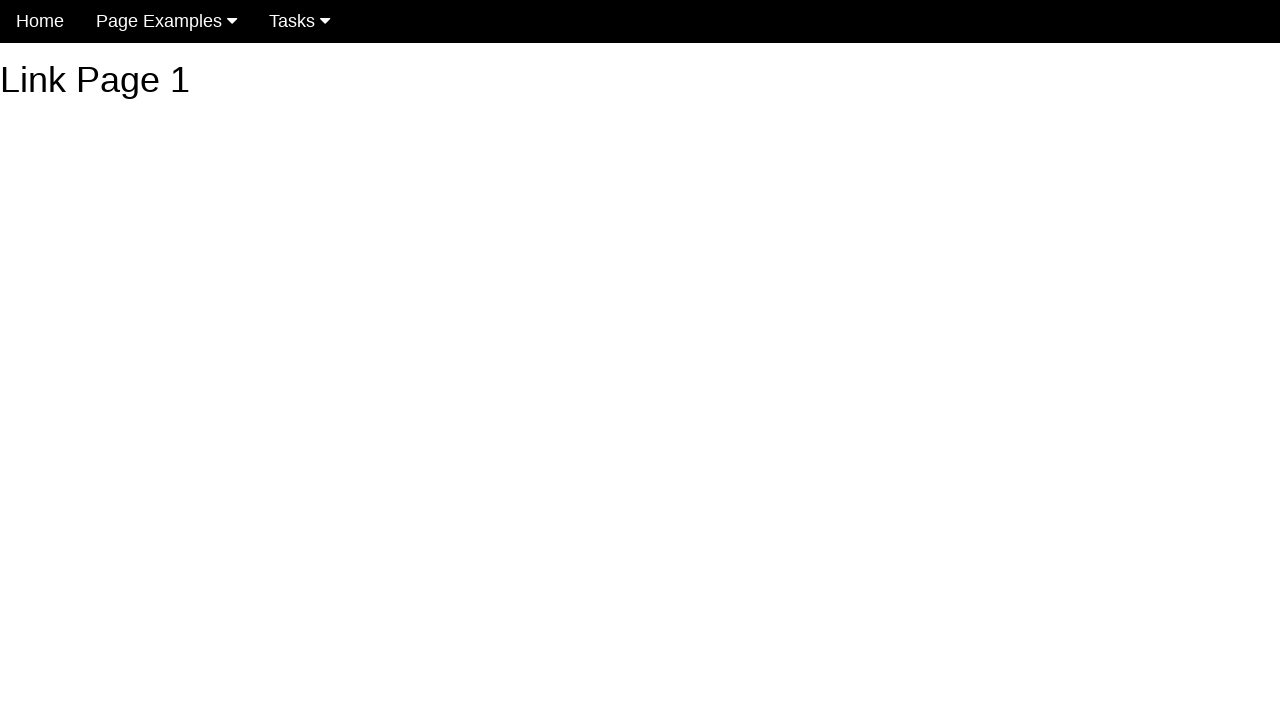

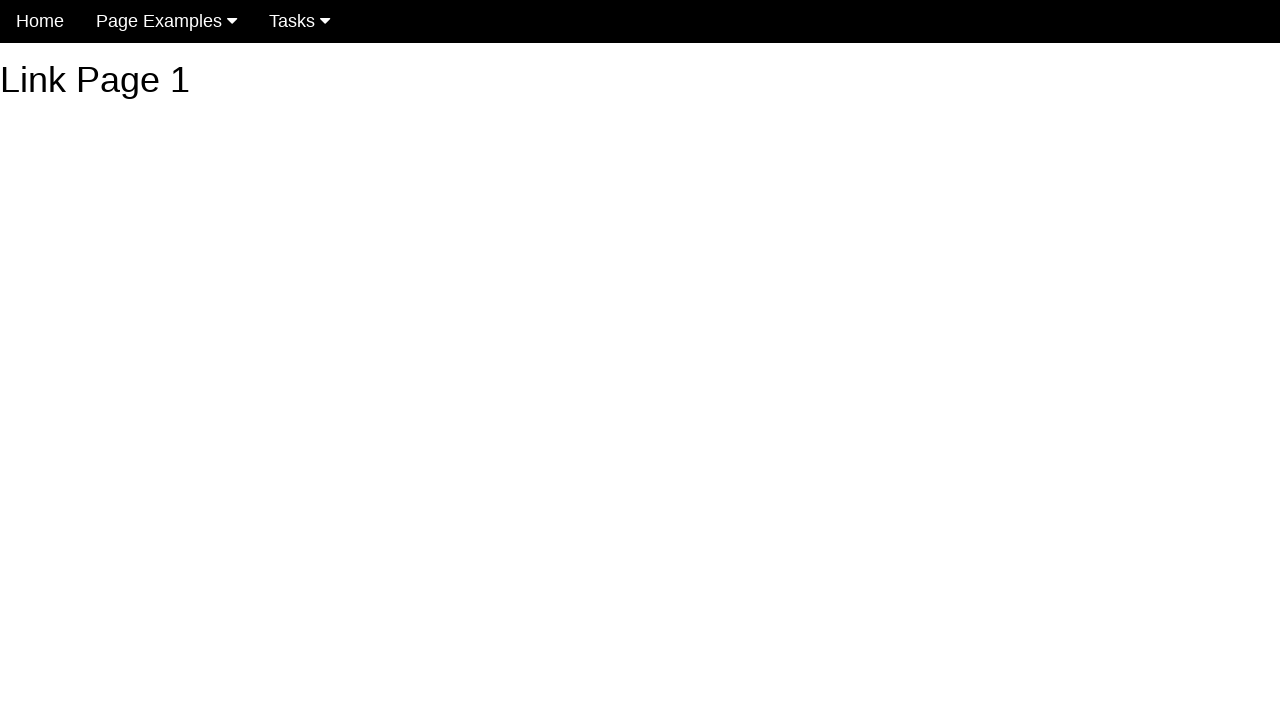